Navigates to CapeStart website and sets the browser window to fullscreen mode, demonstrating basic Selenium navigation and window management commands.

Starting URL: https://www.capestart.com

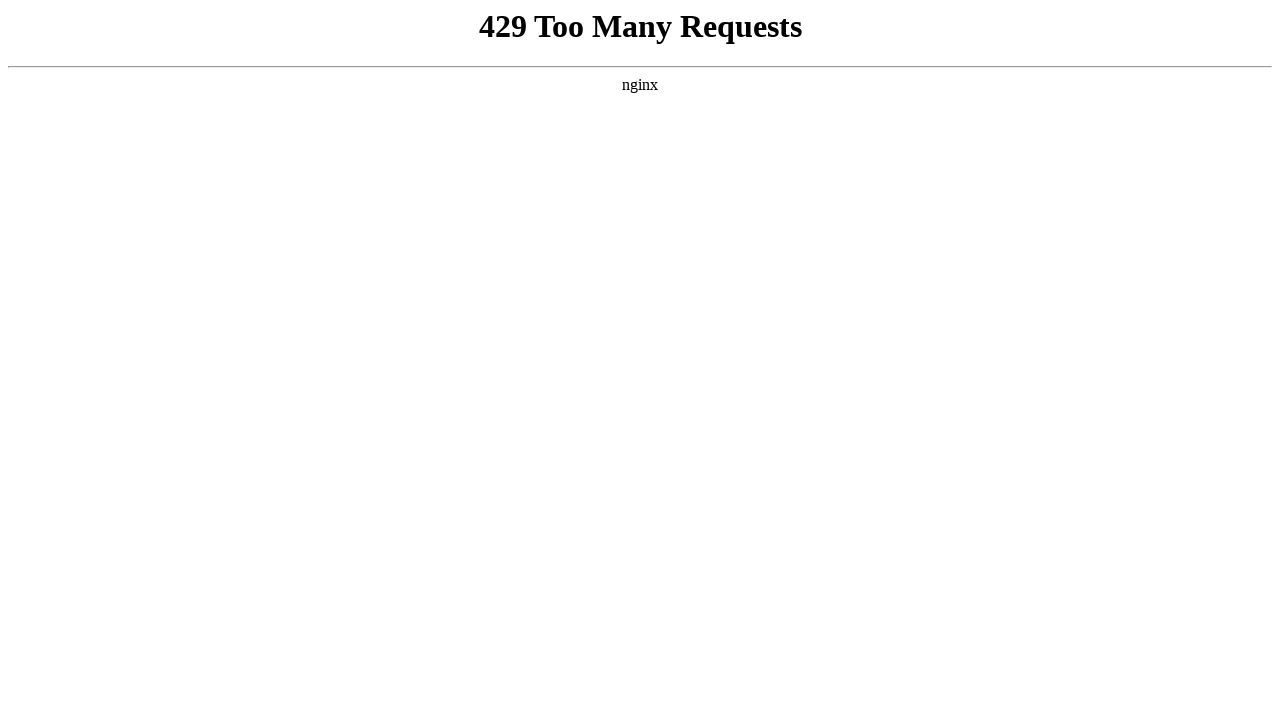

Set browser window to 1920x1080 fullscreen mode
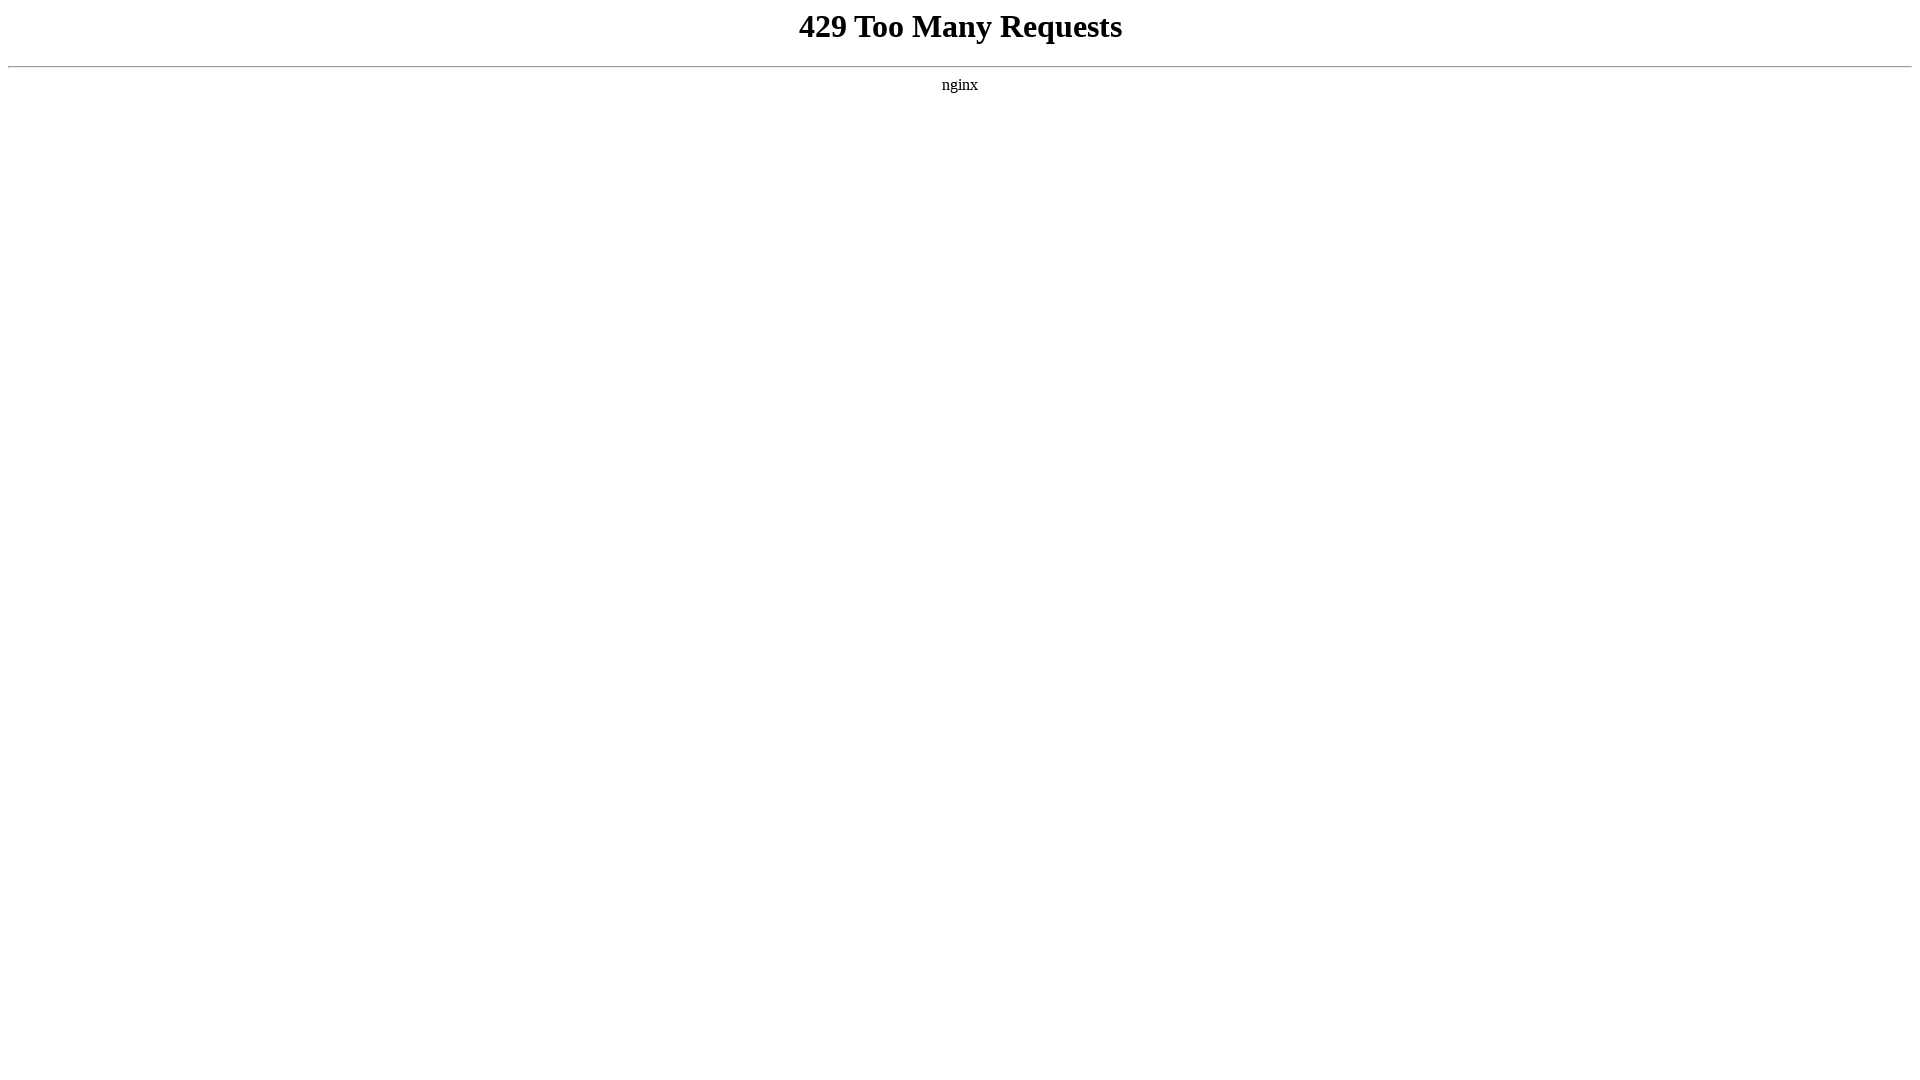

Page loaded - DOM content ready
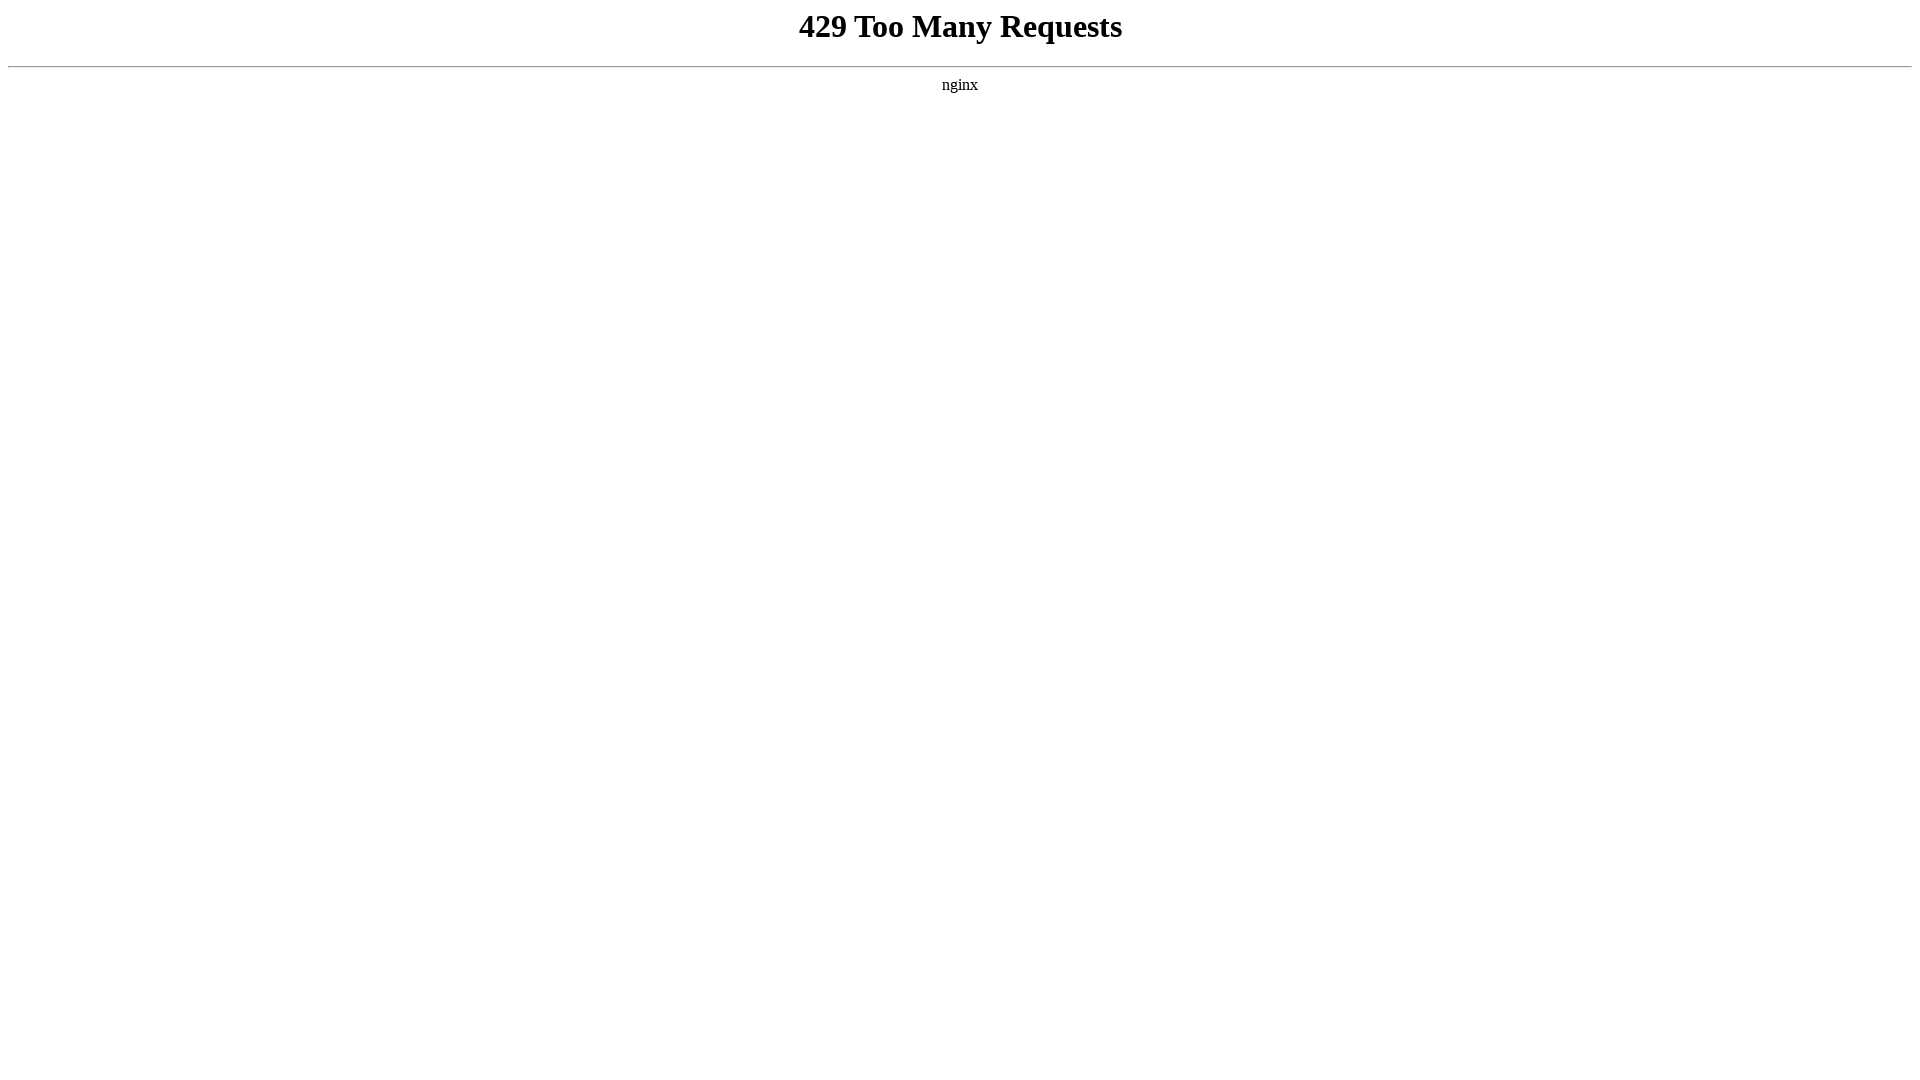

Retrieved page title: 429 Too Many Requests
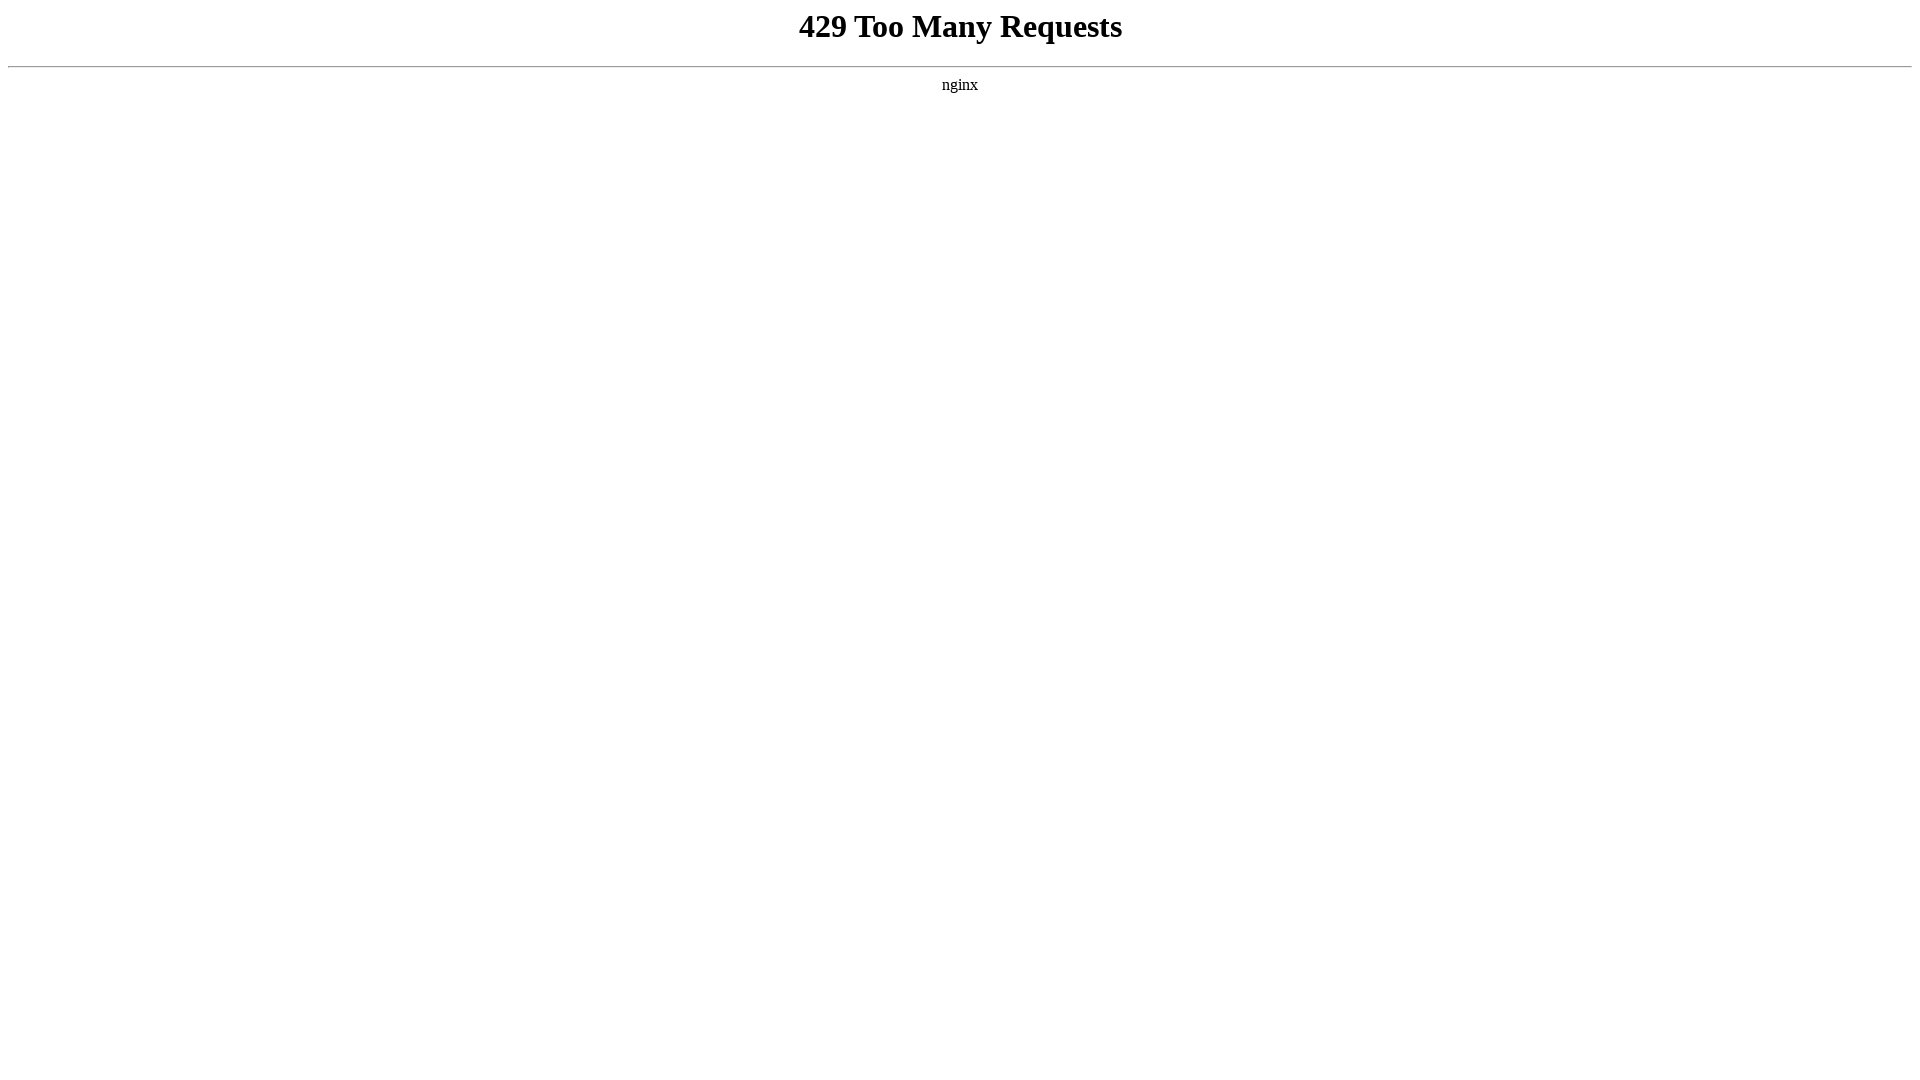

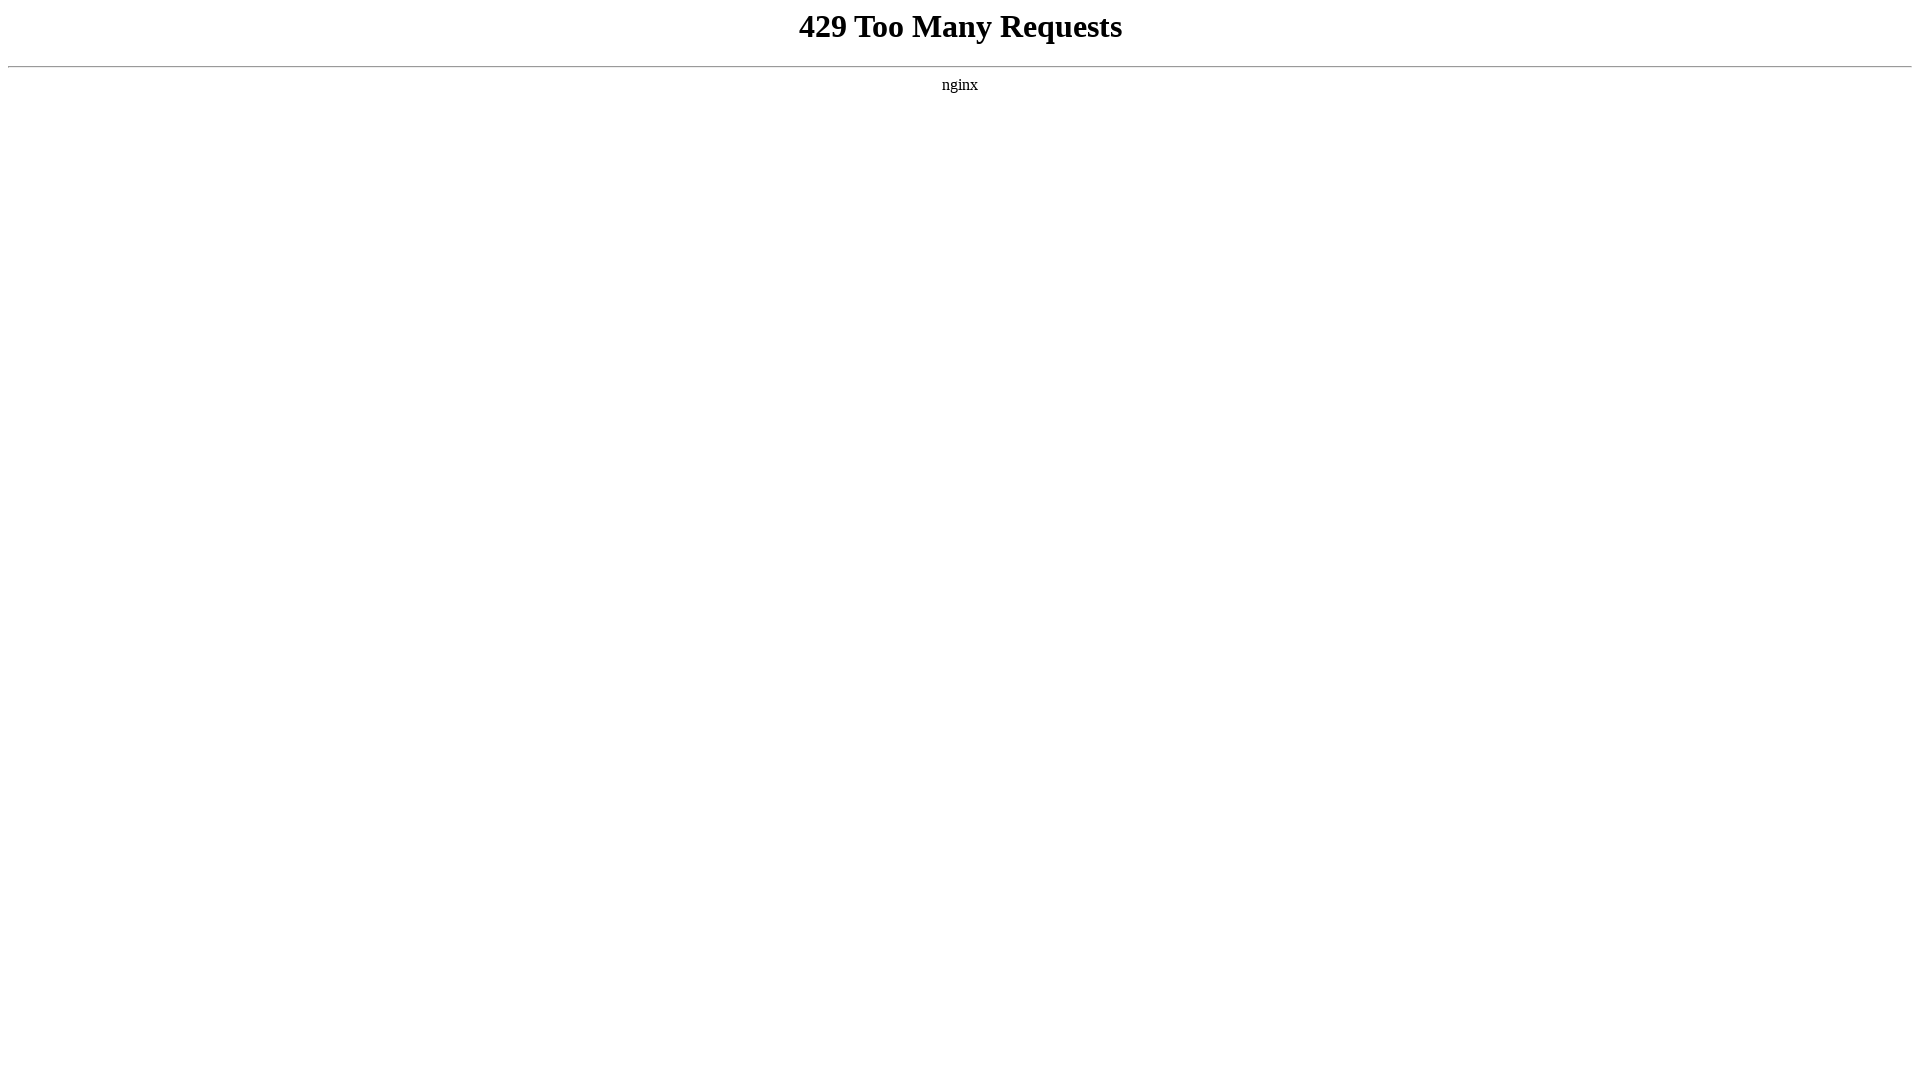